Clicks on the Offers link and verifies that the login button is displayed on the resulting page

Starting URL: https://www.bstackdemo.com/

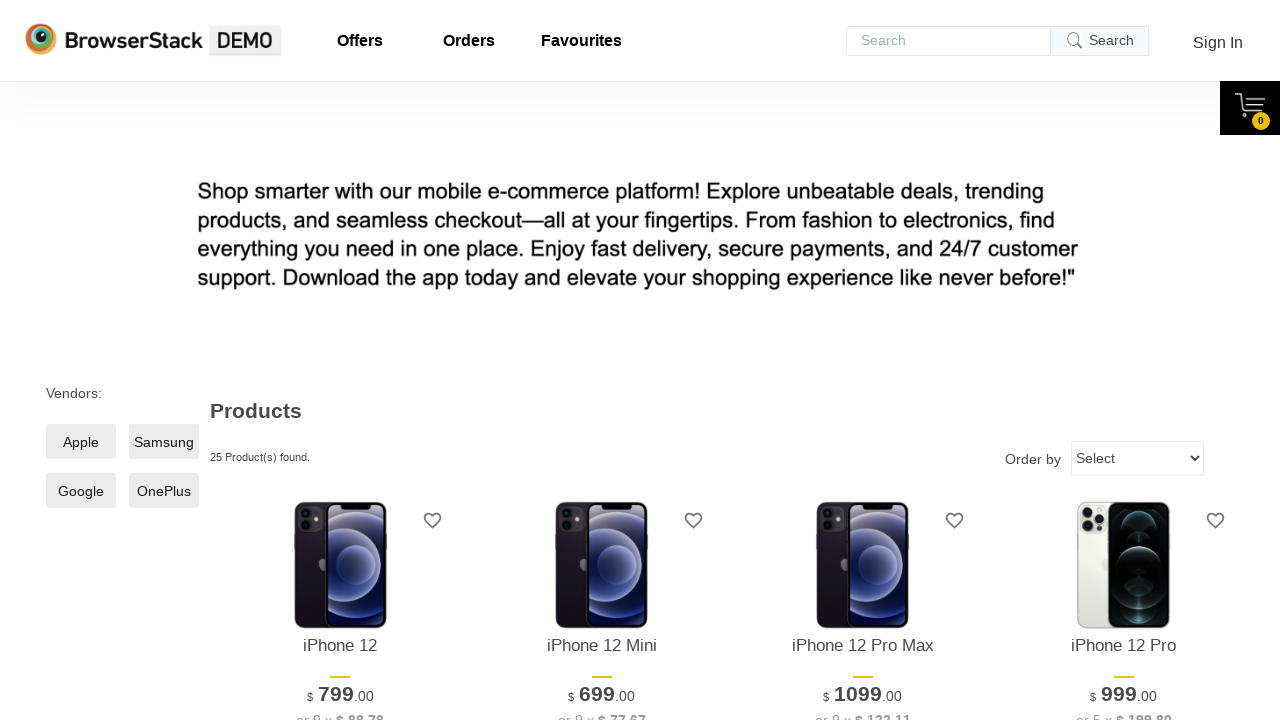

Clicked on the Offers link at (360, 41) on a#offers
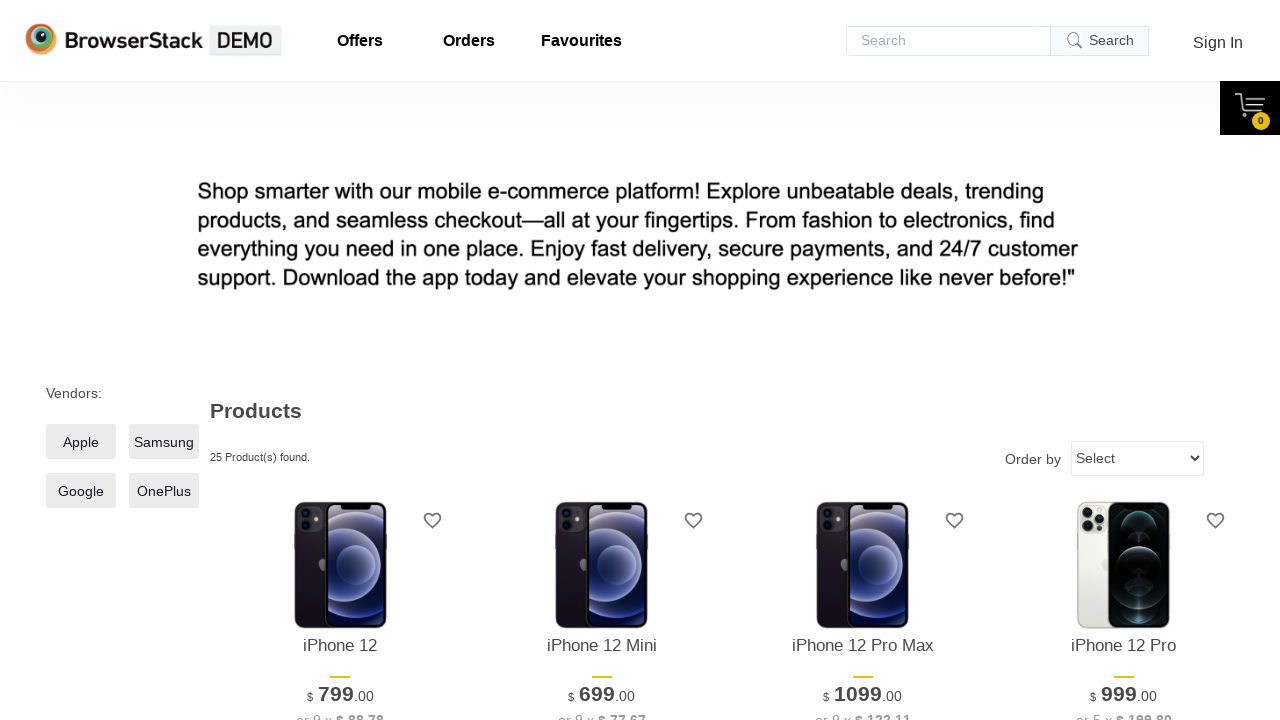

Login button selector loaded
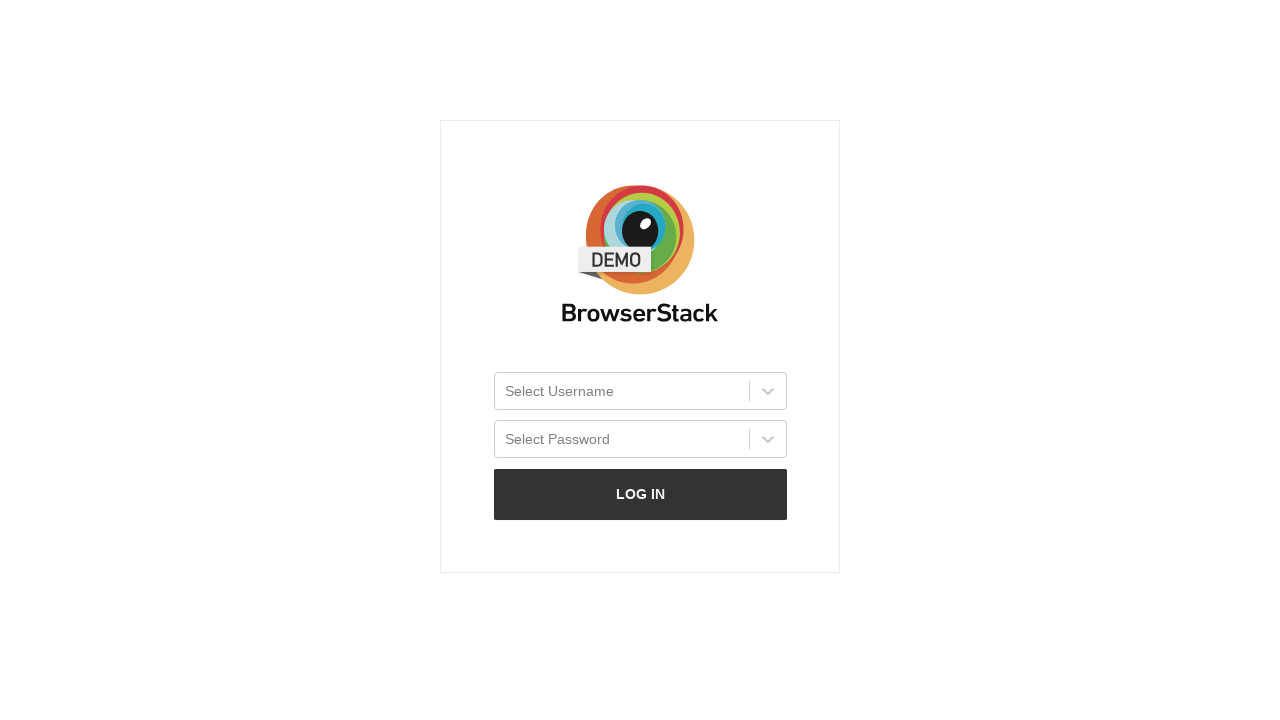

Verified that login button is visible on the Offers page
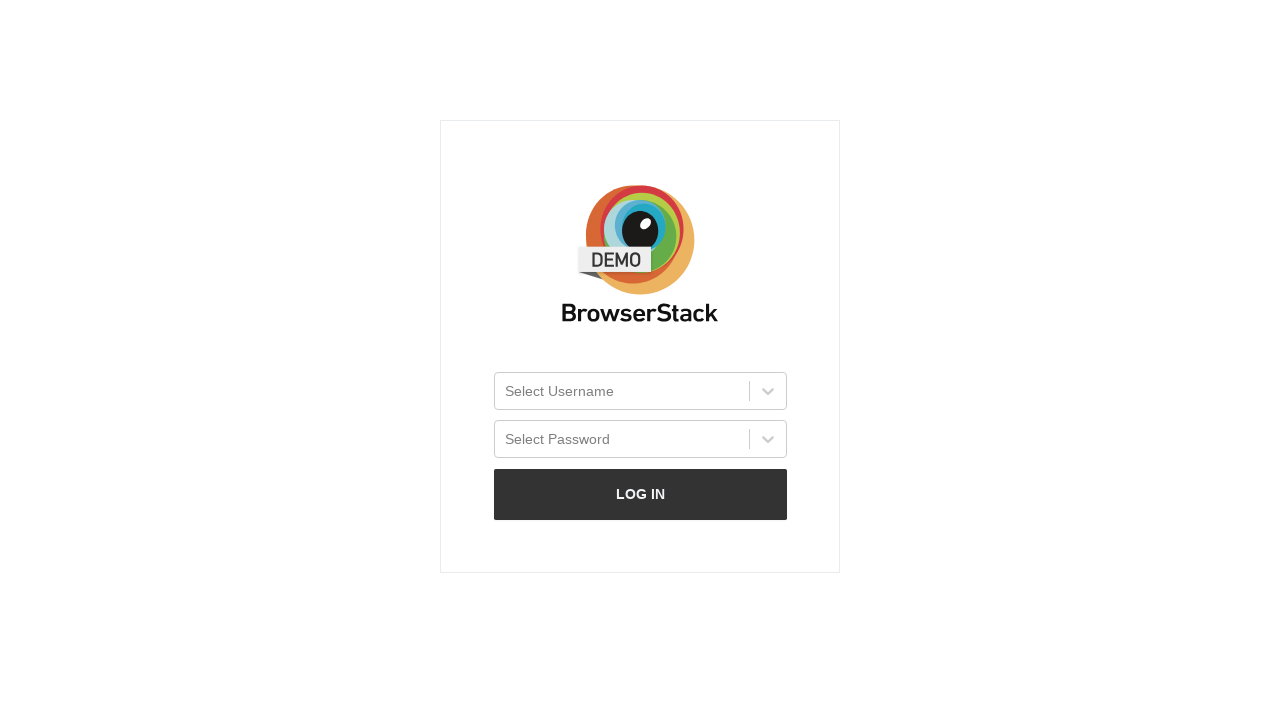

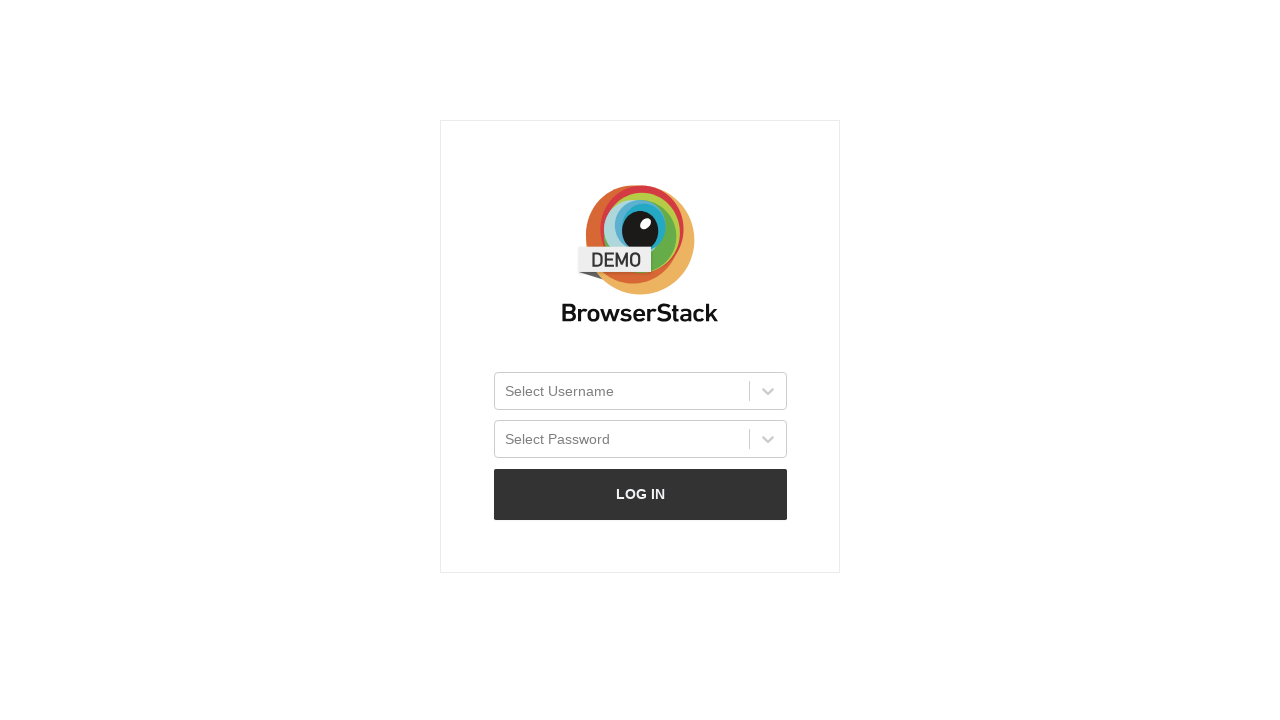